Tests clicking a link that opens a popup window on the omayo blog test page

Starting URL: https://omayo.blogspot.com/

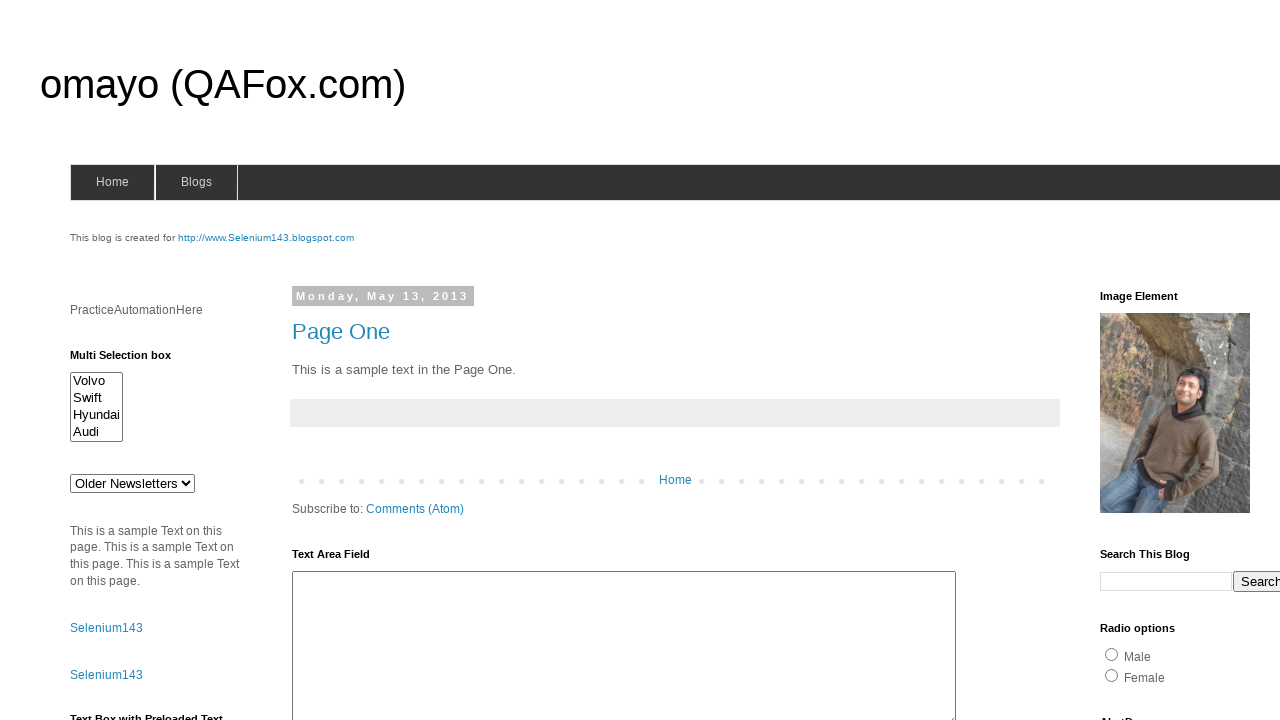

Clicked link to open popup window at (132, 360) on text=Open a popup window
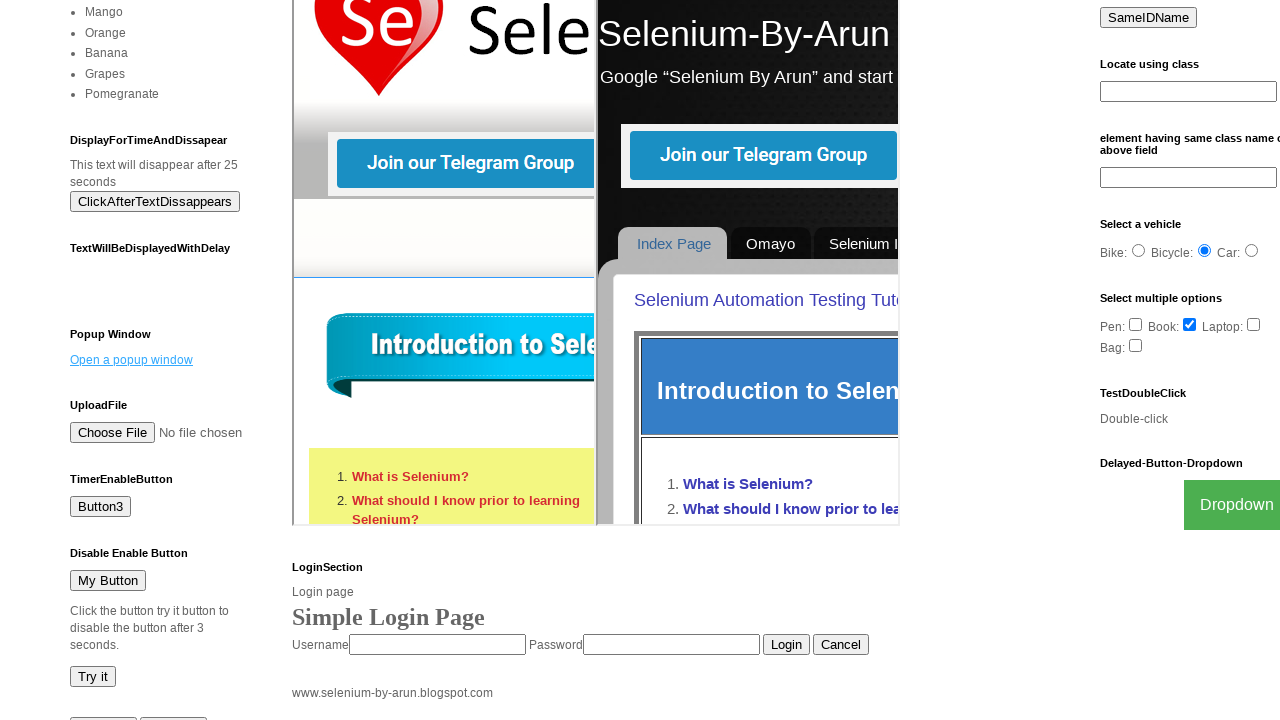

Waited 2 seconds for popup to open
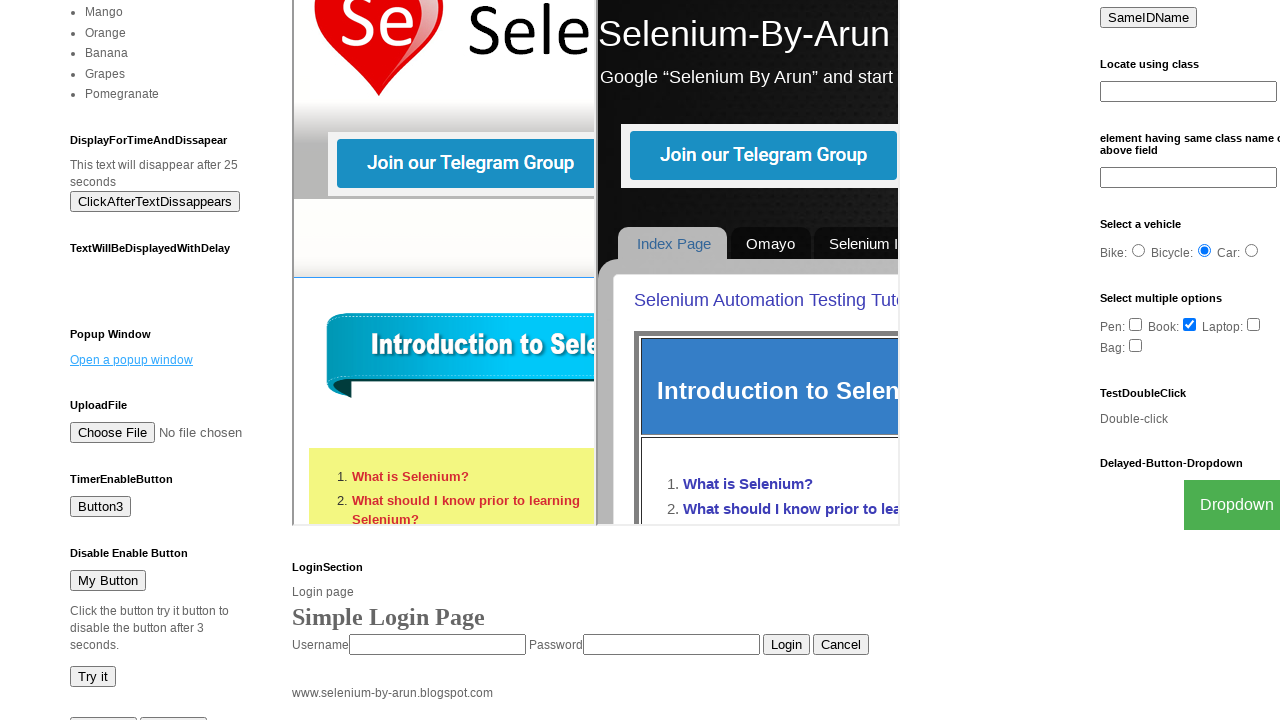

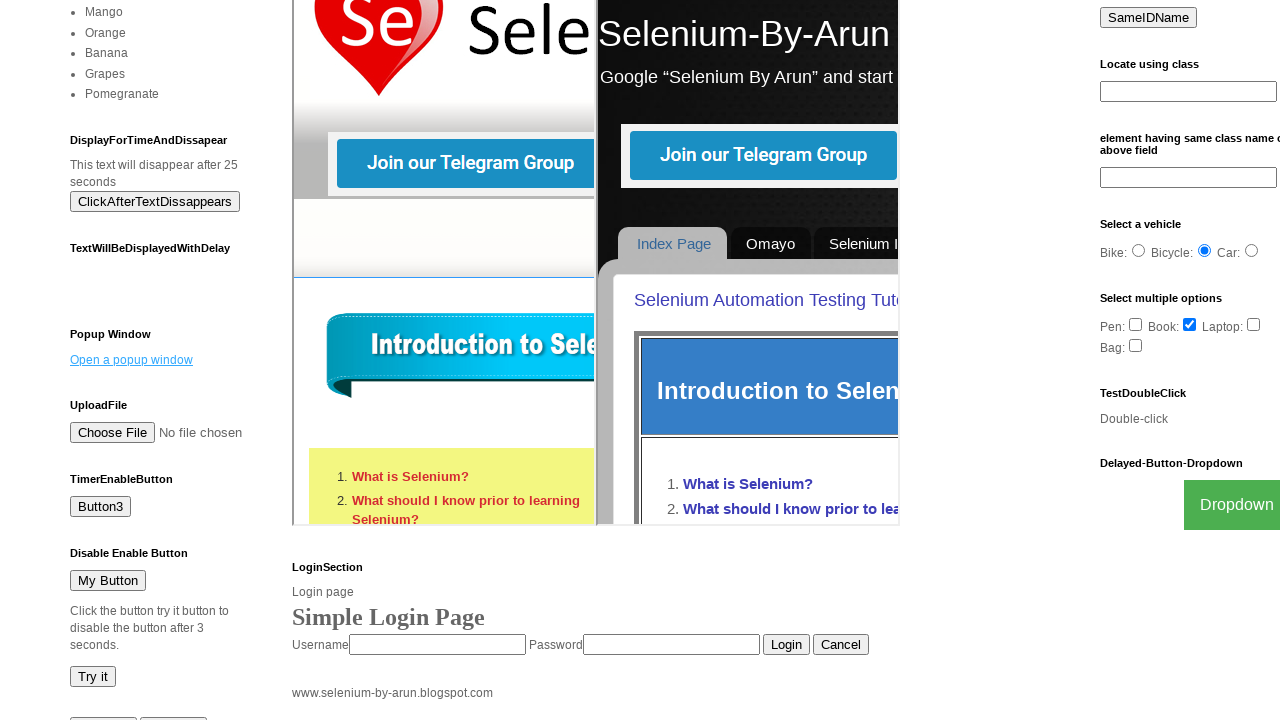